Tests datepicker functionality by opening the datepicker and selecting today's date

Starting URL: https://formy-project.herokuapp.com/datepicker

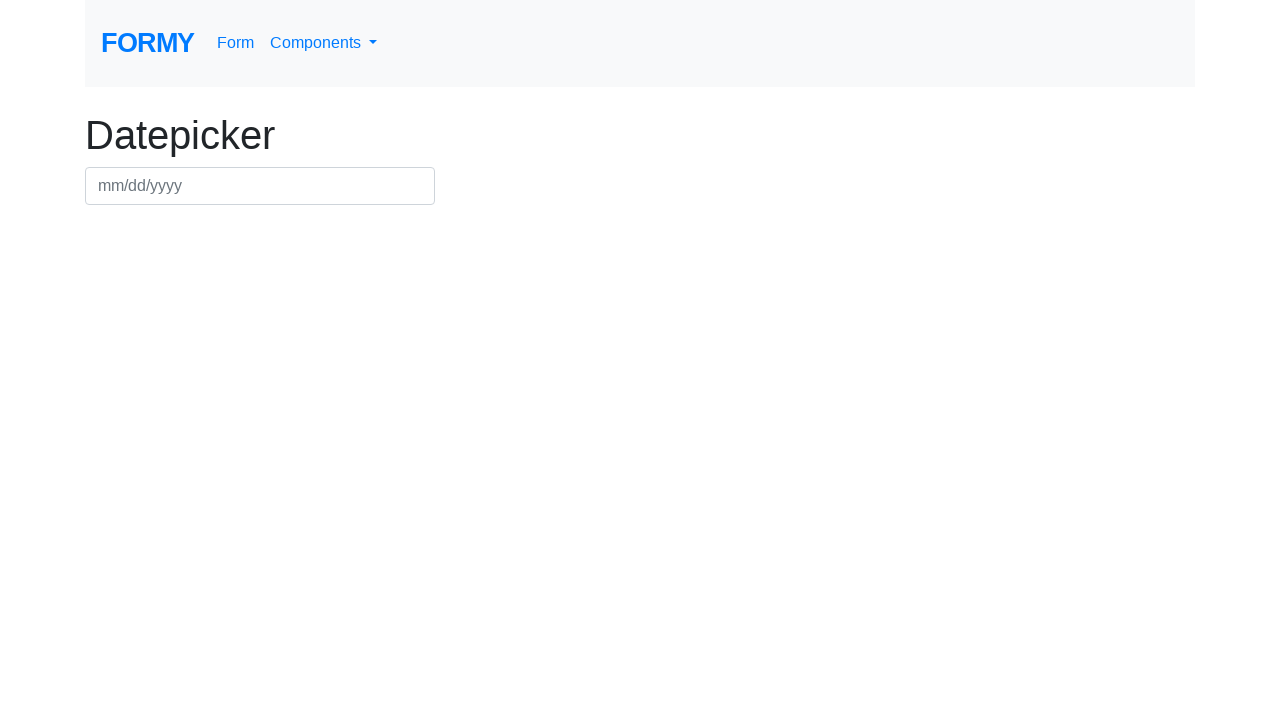

Clicked on datepicker input field to open calendar at (260, 186) on #datepicker
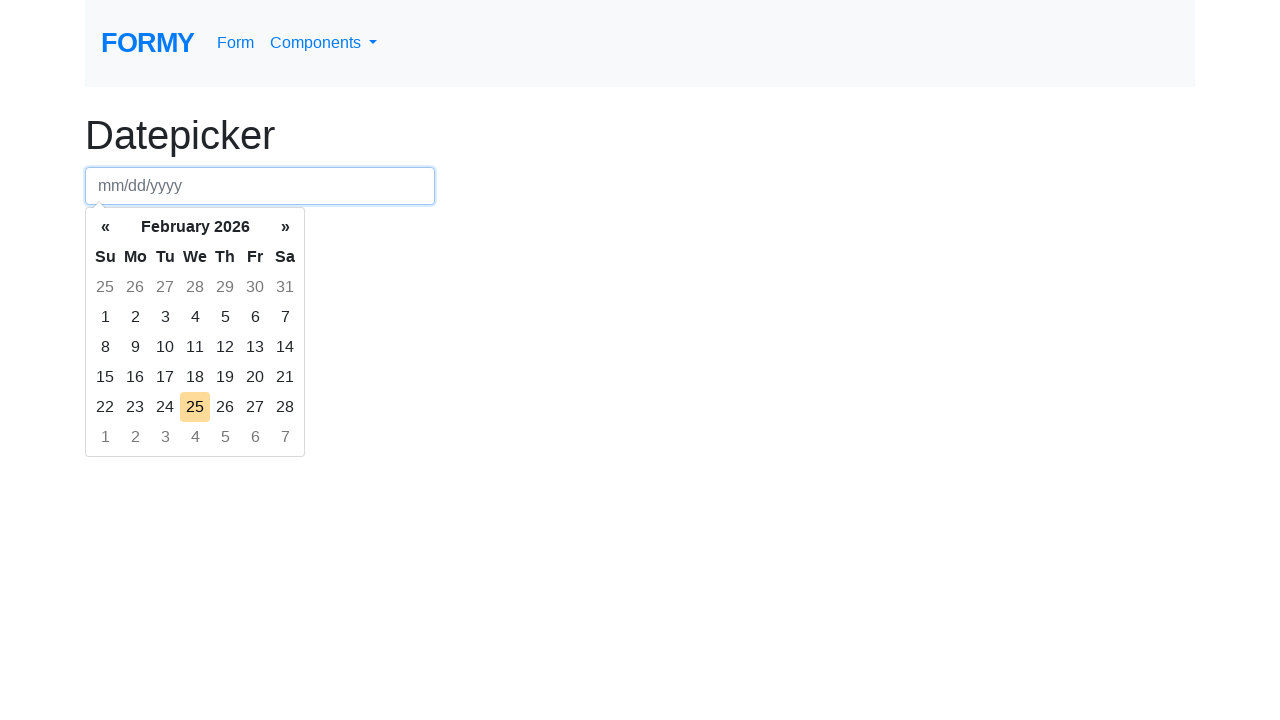

Selected today's date from the calendar at (195, 407) on td.today.day
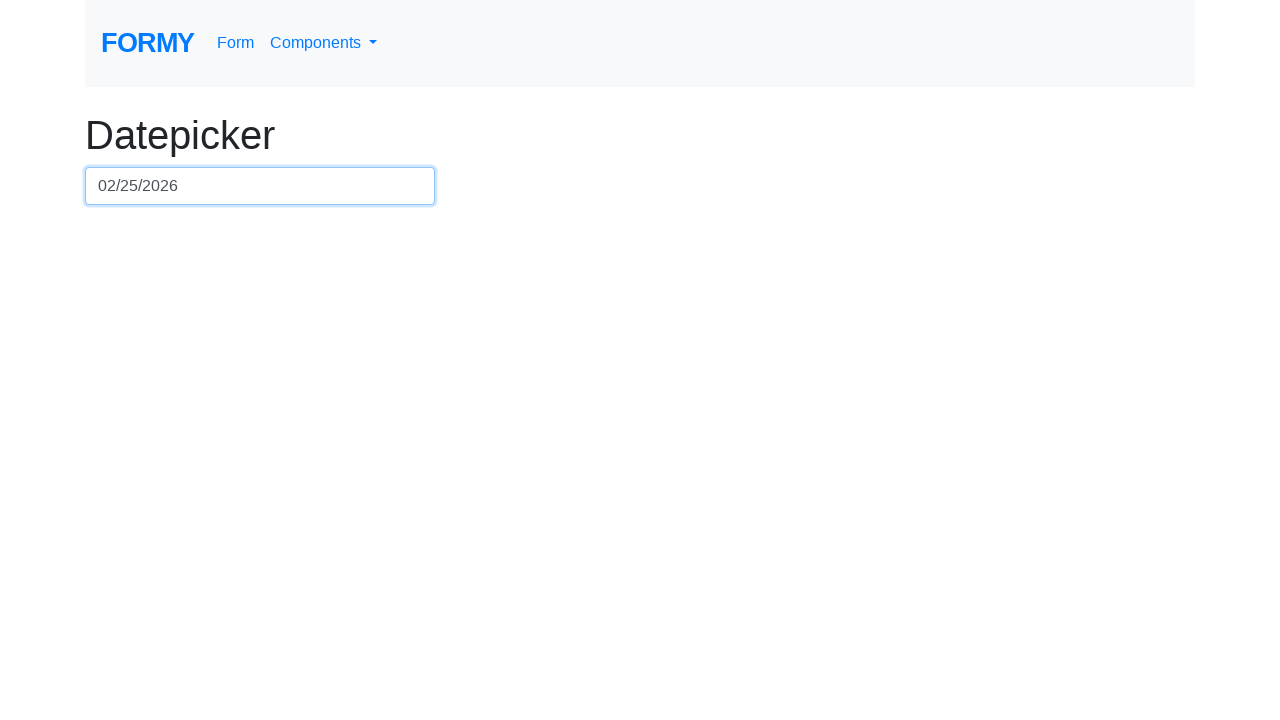

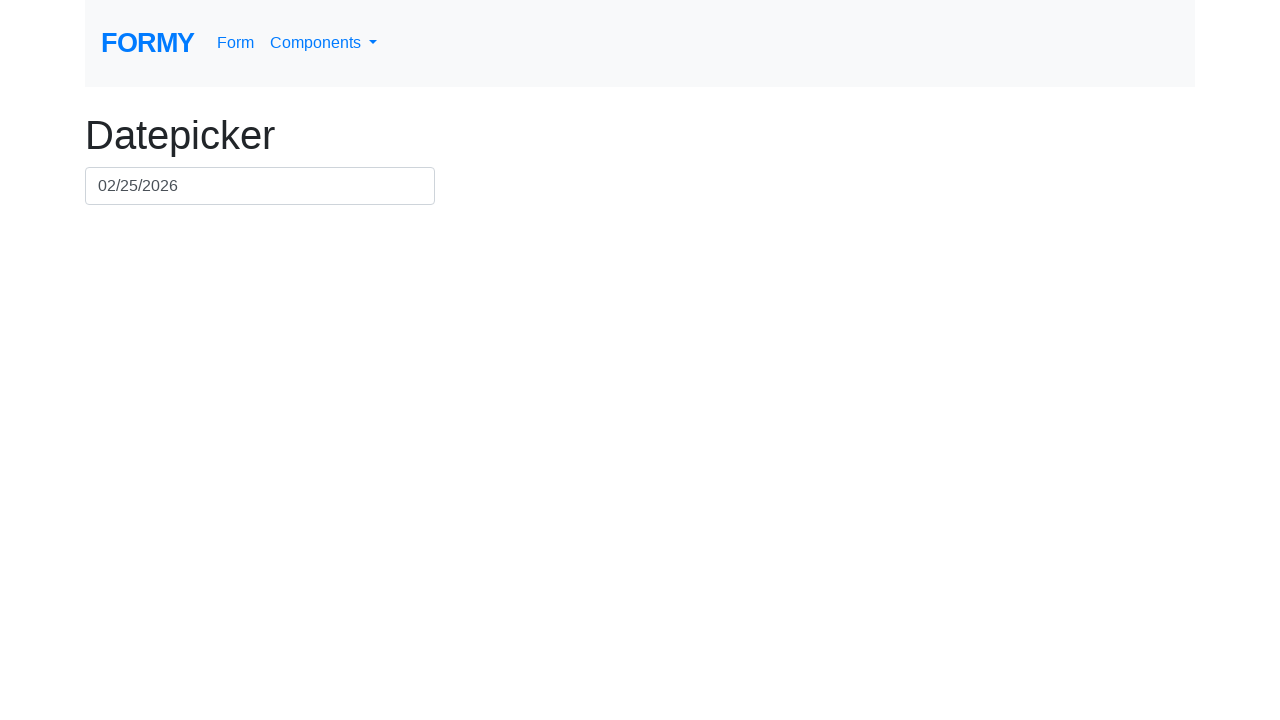